Tests clicking the JS Prompt button, entering text, and accepting the prompt dialog

Starting URL: https://the-internet.herokuapp.com/javascript_alerts

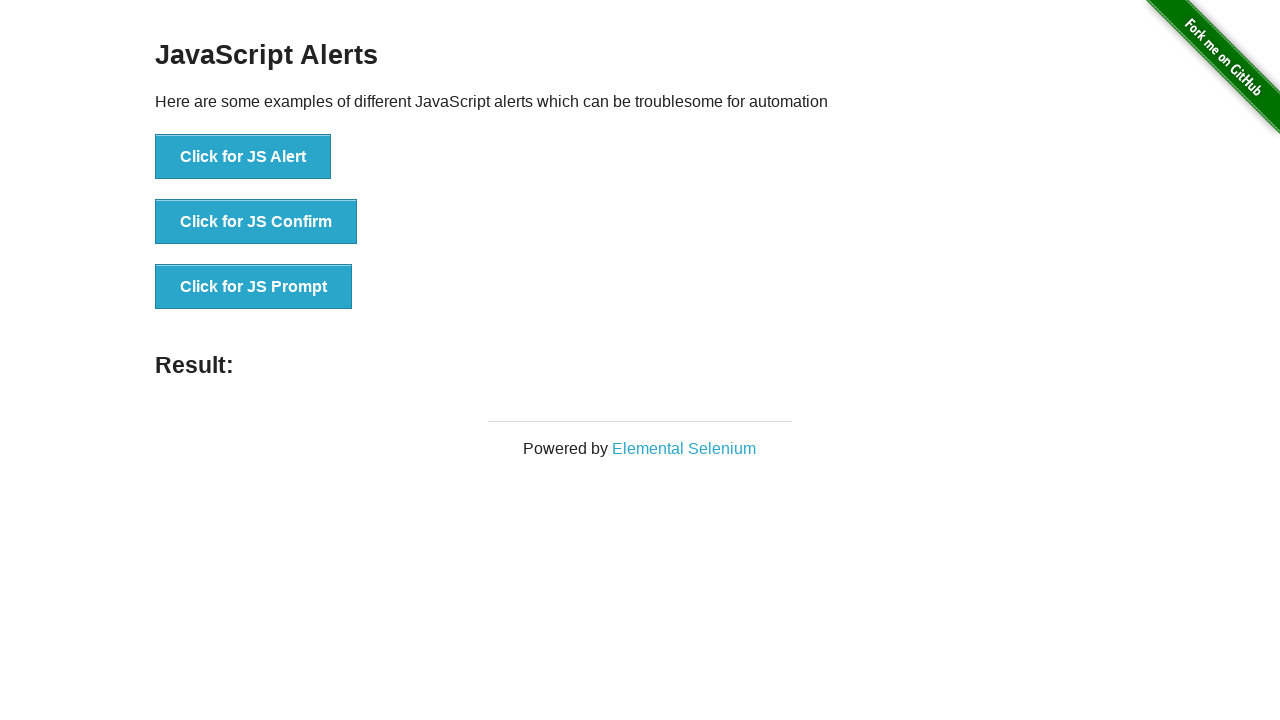

Registered dialog handler to accept prompt with 'Lorem ipsum'
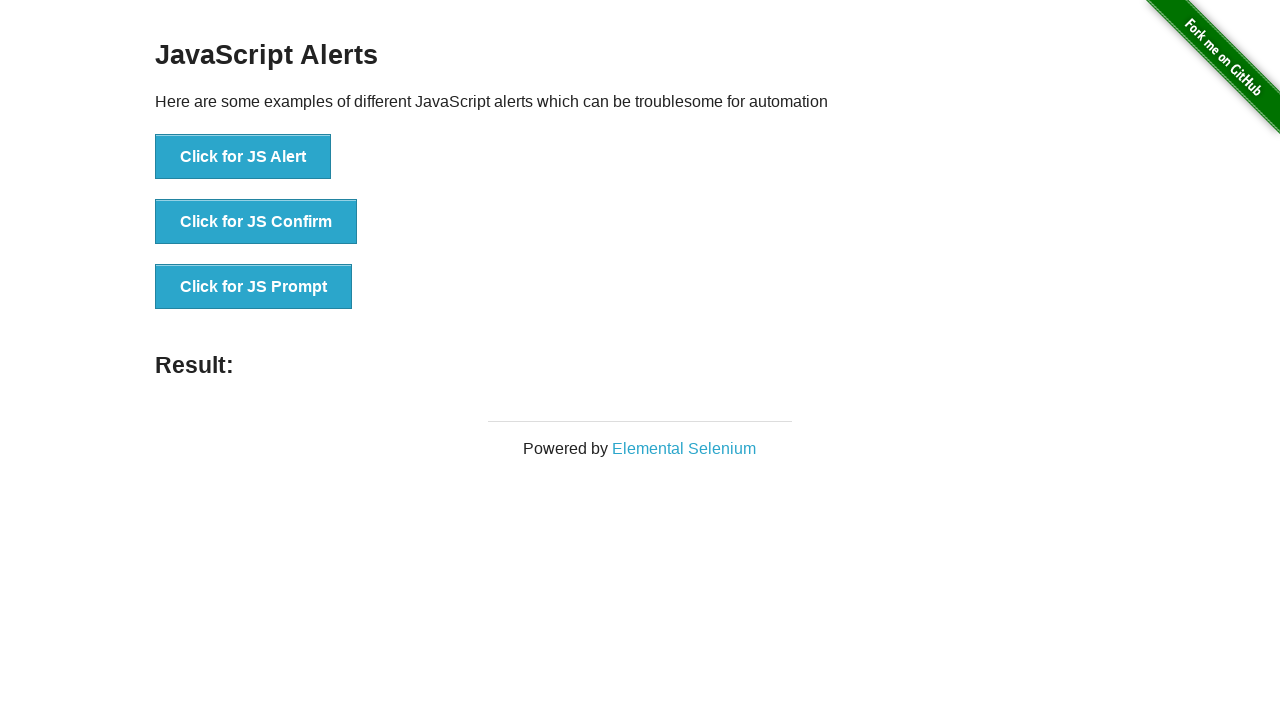

Clicked JS Prompt button at (254, 287) on li:nth-child(3) > button
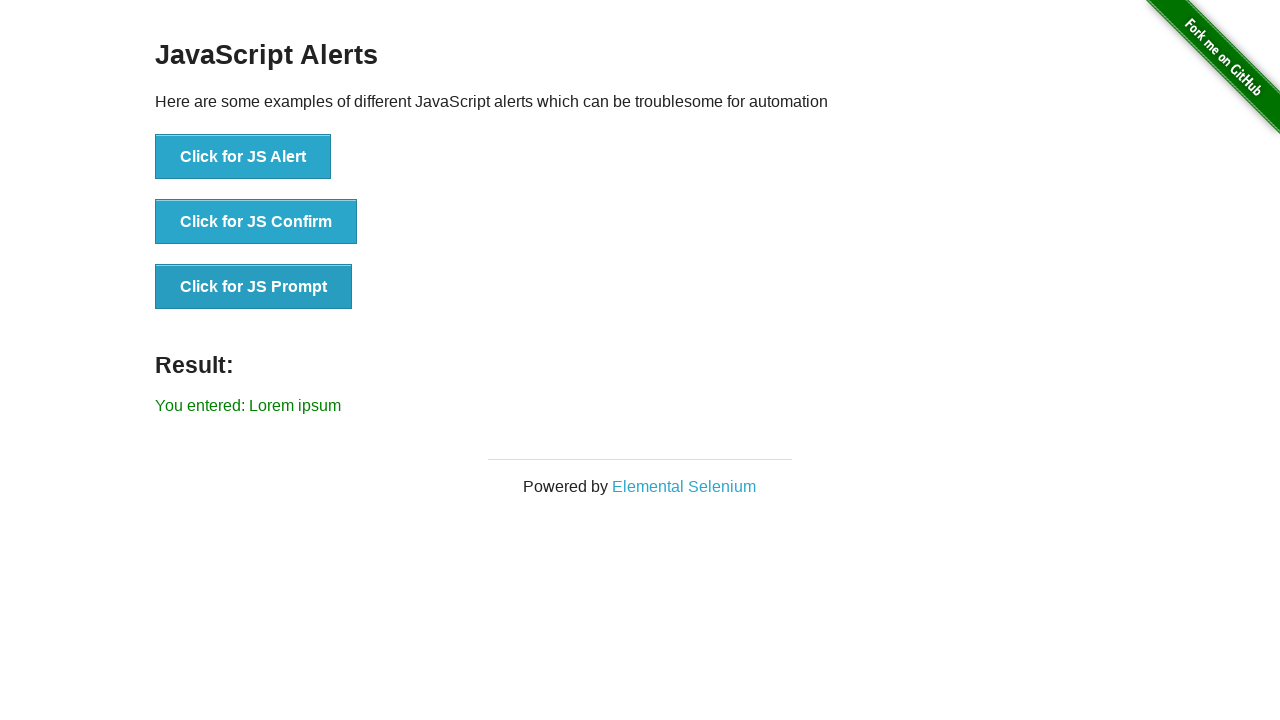

Result message appeared after accepting prompt dialog
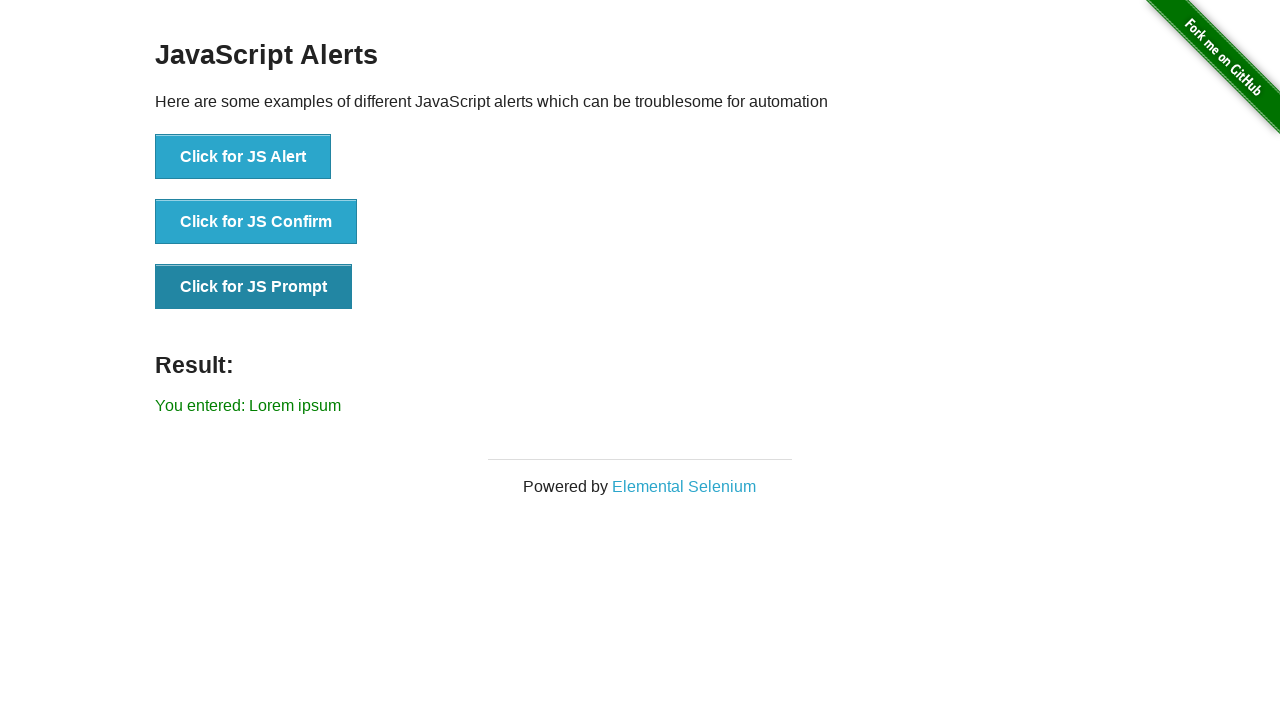

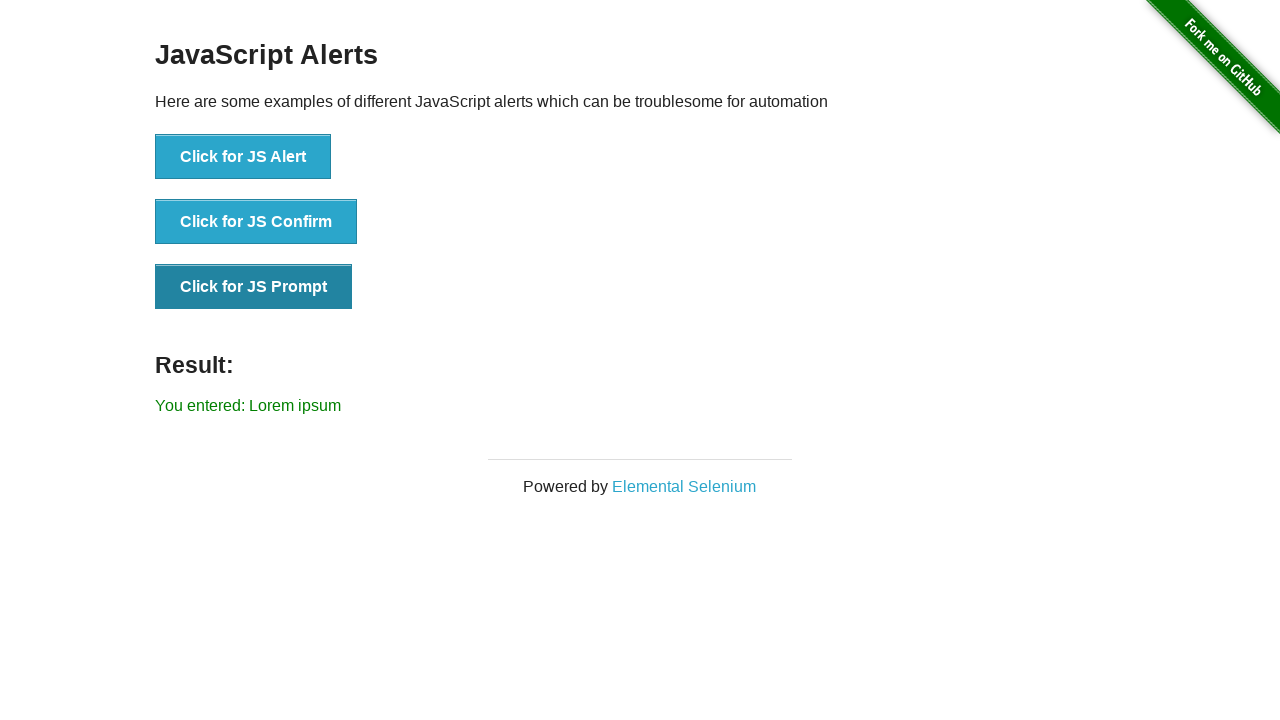